Tests clicking on a partial link text "Example 1" on the dynamic loading page

Starting URL: https://the-internet.herokuapp.com/dynamic_loading

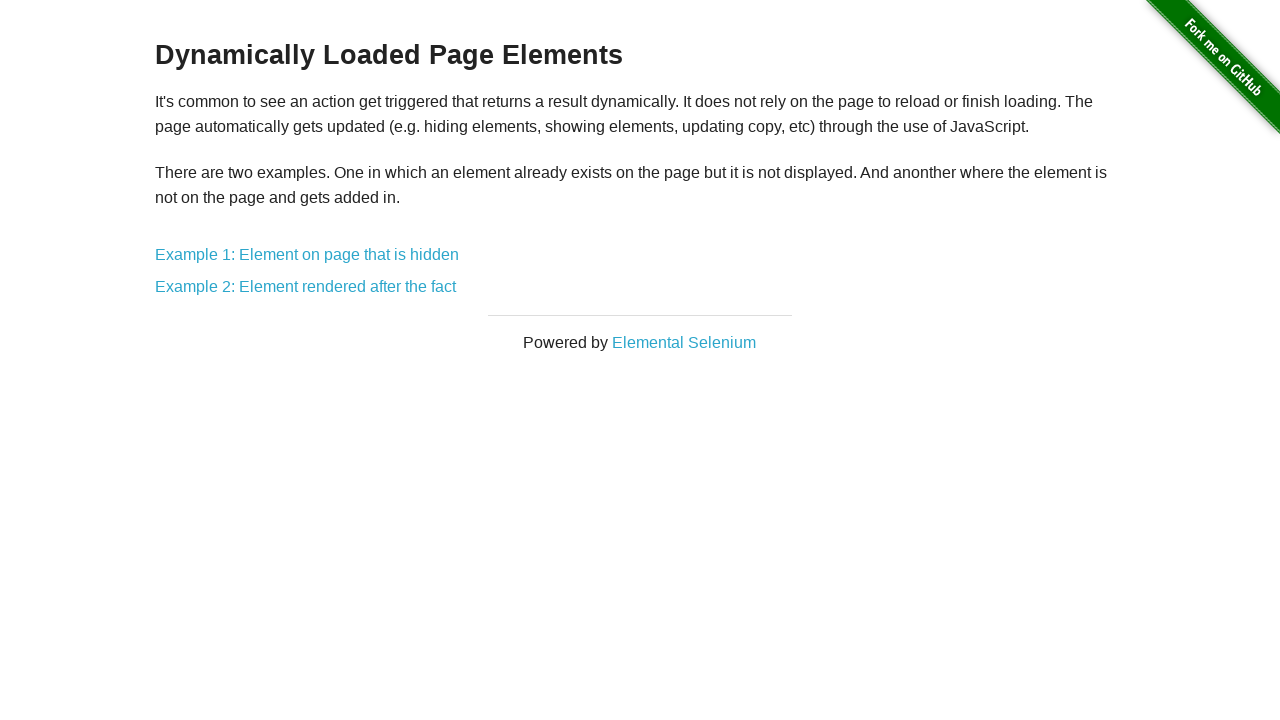

Navigated to dynamic loading page
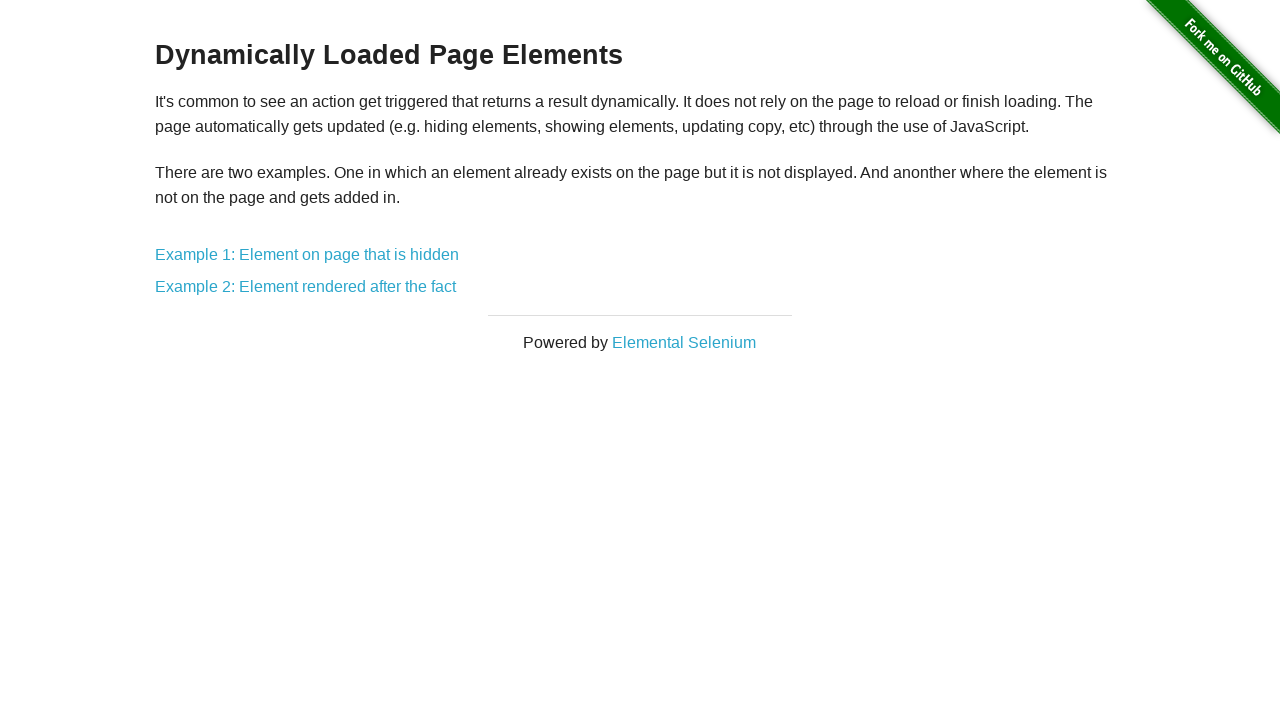

Clicked on partial link text 'Example 1' at (307, 255) on text=Example 1
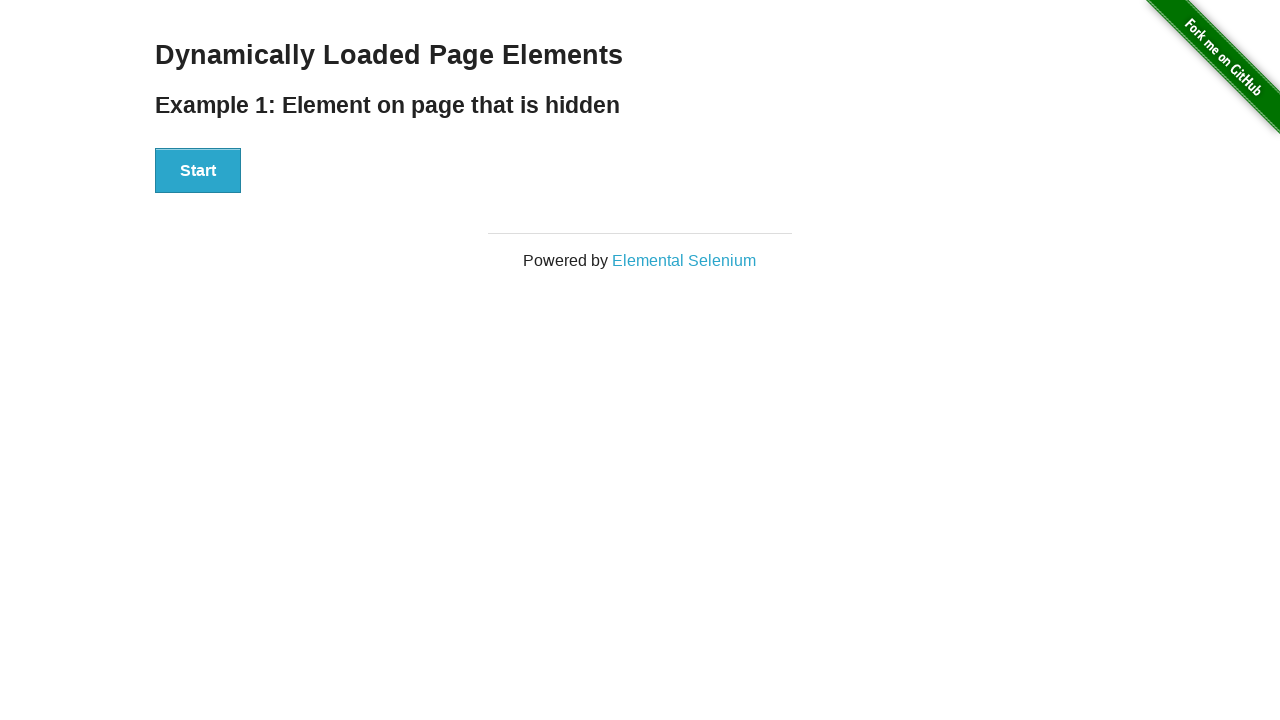

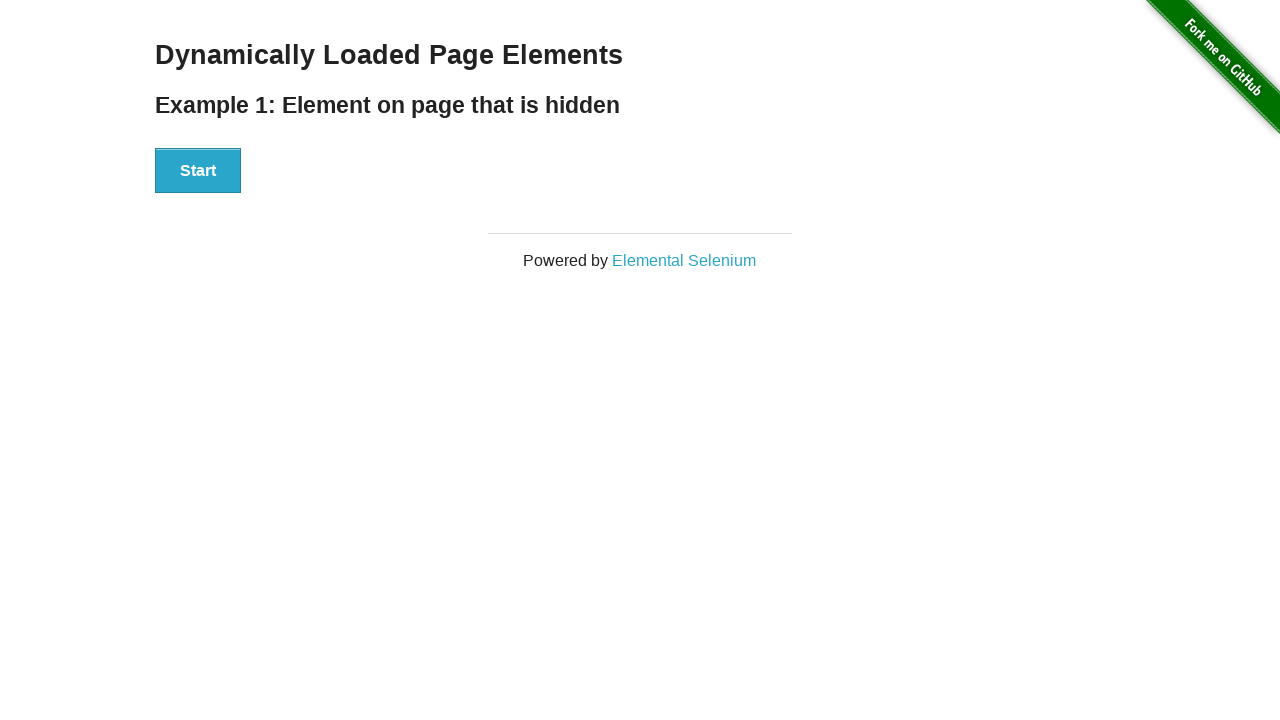